Tests selection state of radio buttons and checkboxes by clicking them and verifying their checked status

Starting URL: https://automationfc.github.io/basic-form/index.html

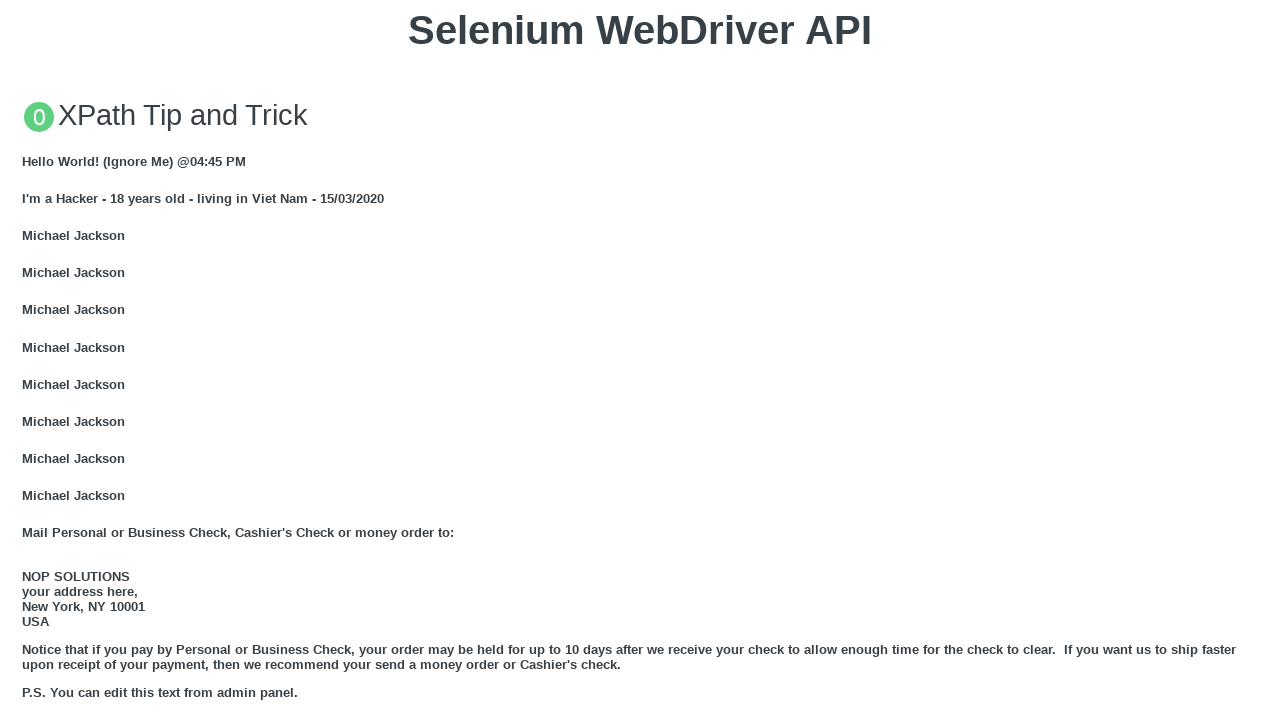

Clicked 'Under 18' radio button at (28, 360) on #under_18
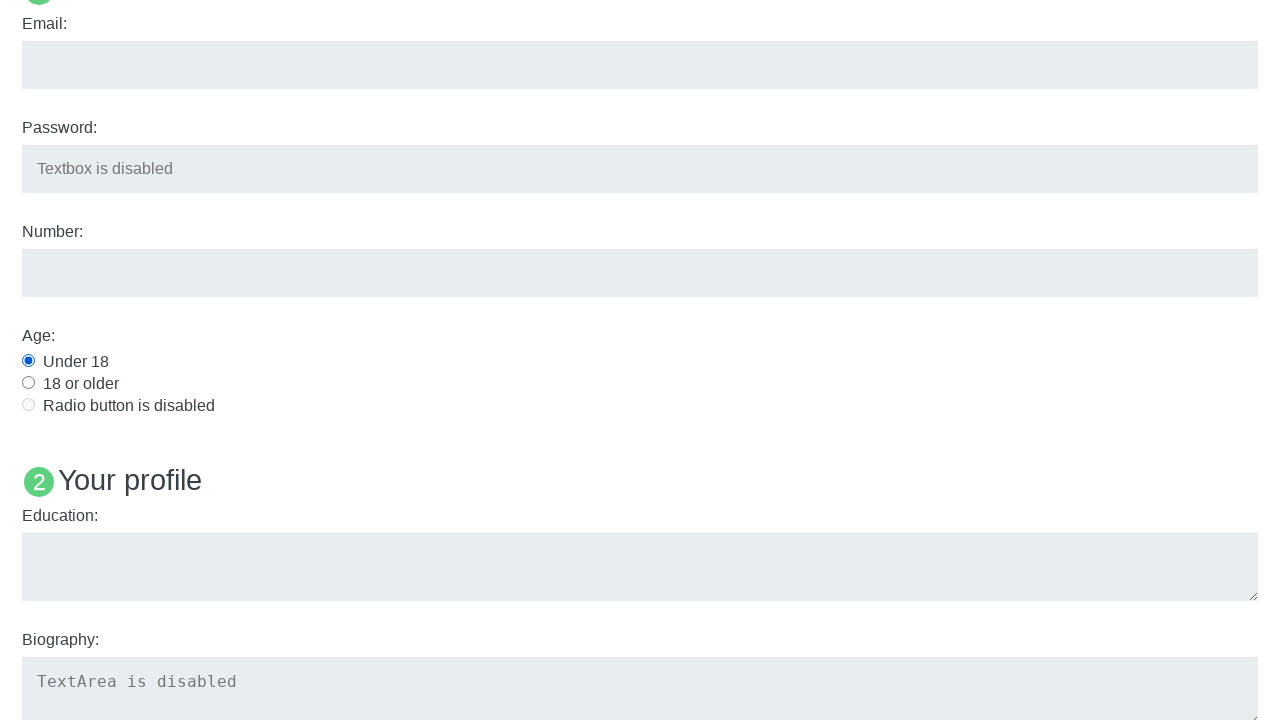

Clicked Java language checkbox at (28, 361) on #java
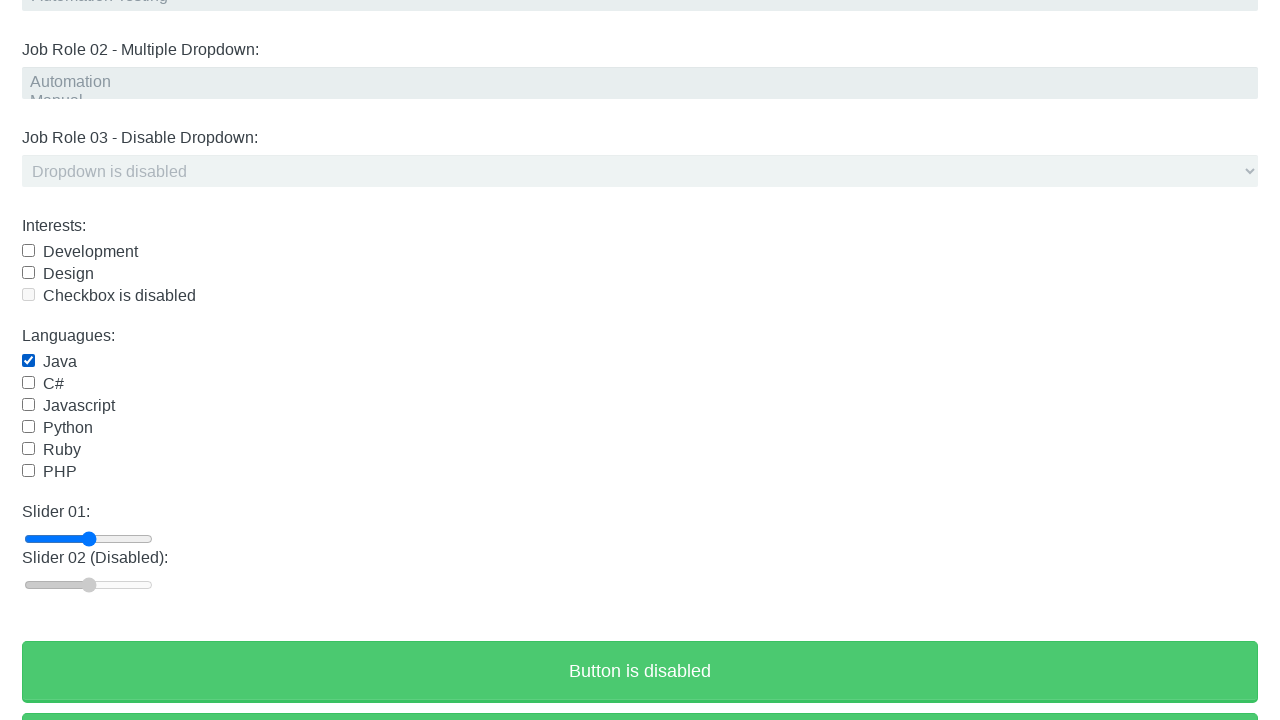

Waited 3 seconds for selections to register
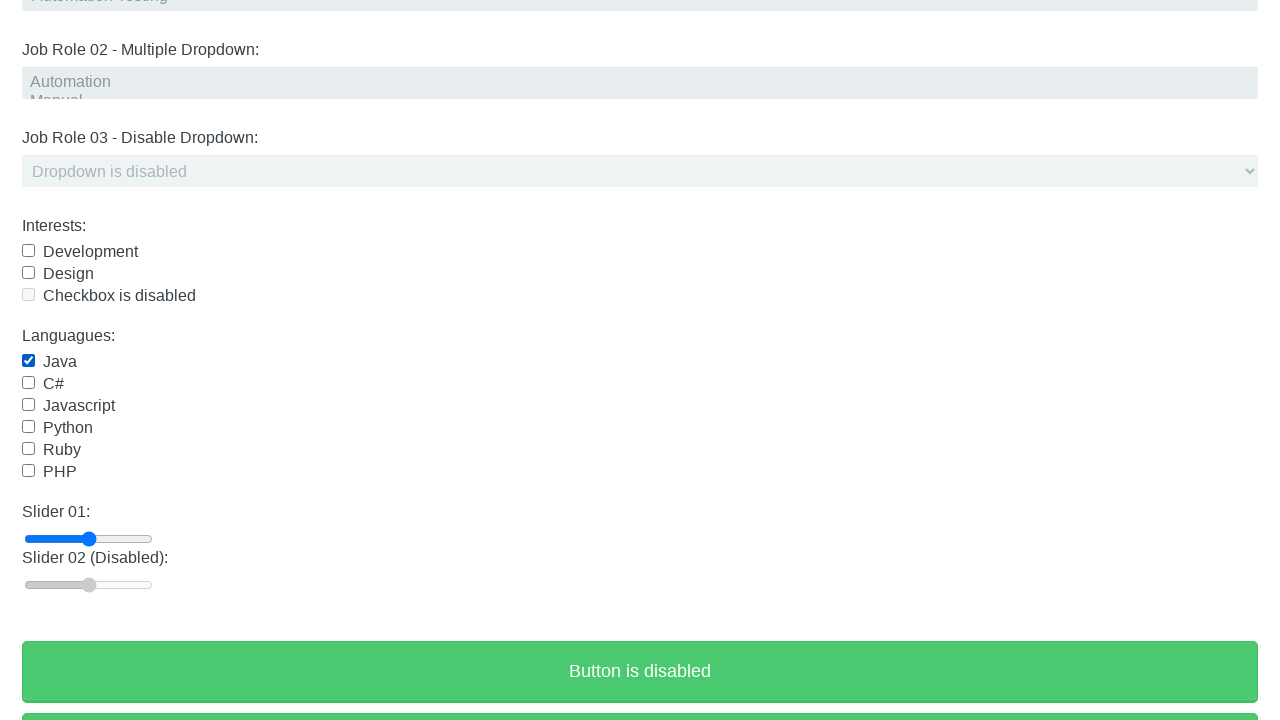

Verified 'Under 18' radio button is checked
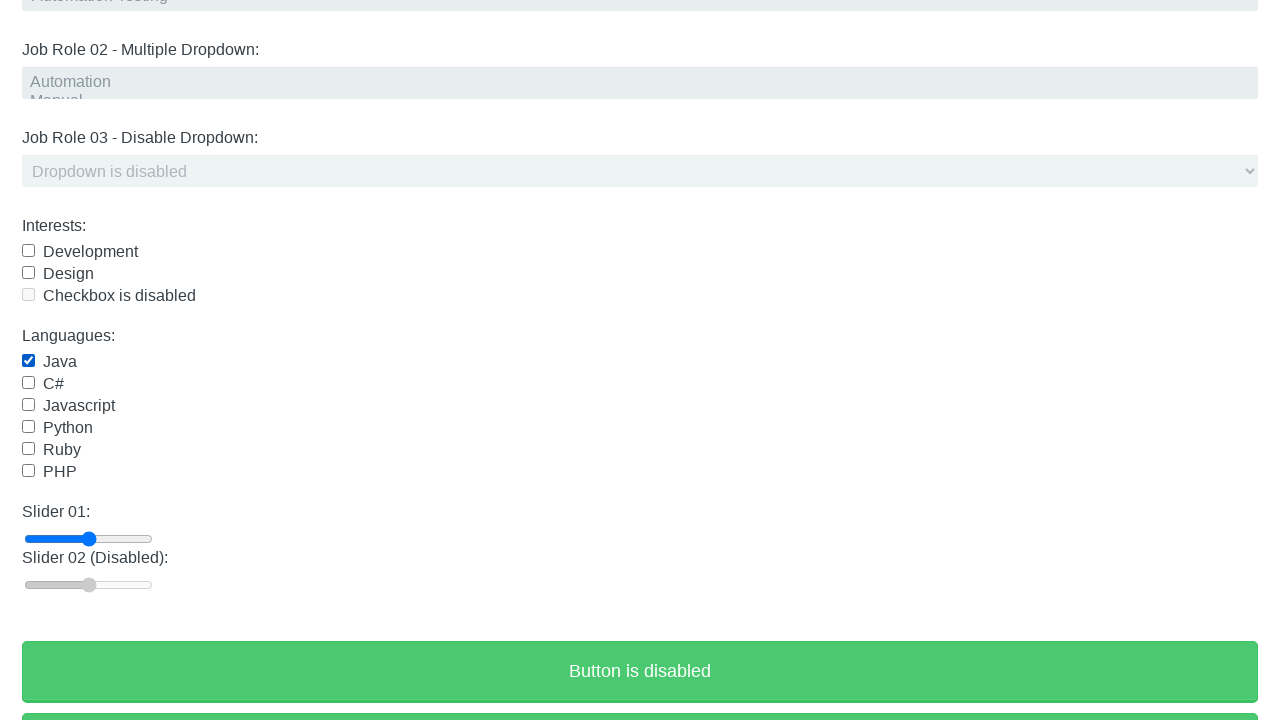

Verified Java language checkbox is checked
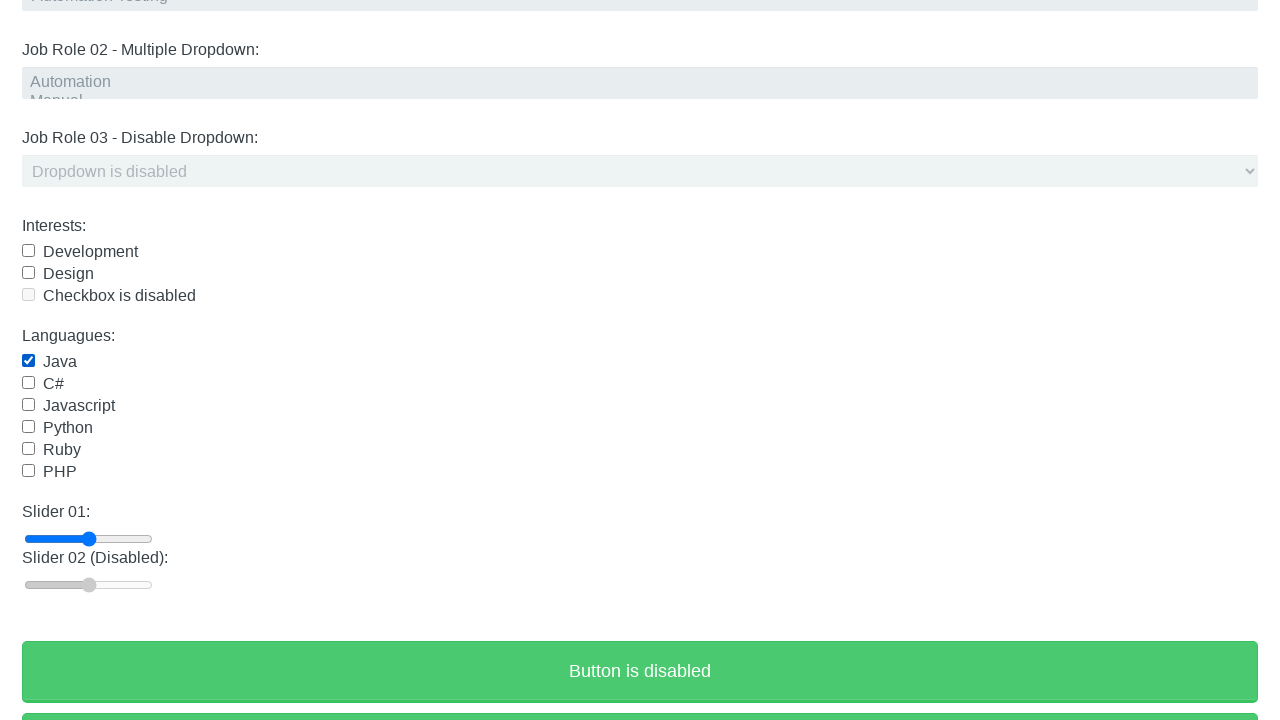

Clicked Java language checkbox to uncheck it at (28, 361) on #java
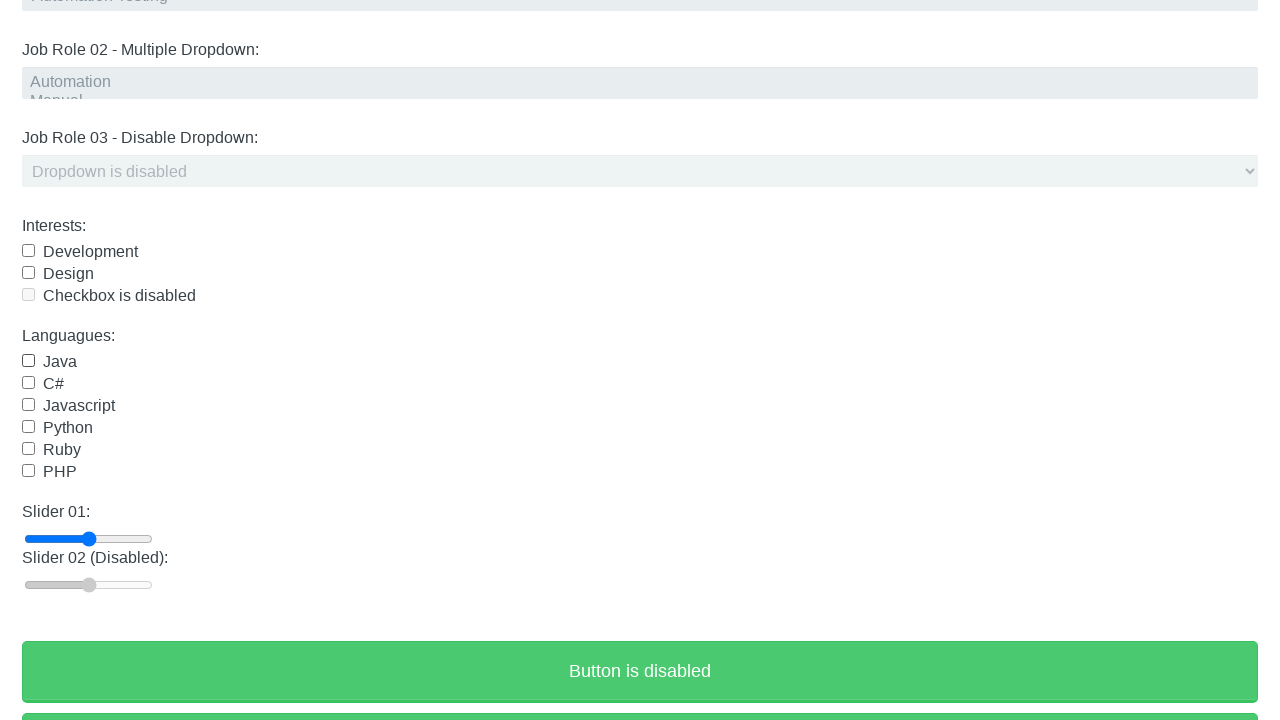

Waited 3 seconds for checkbox state change
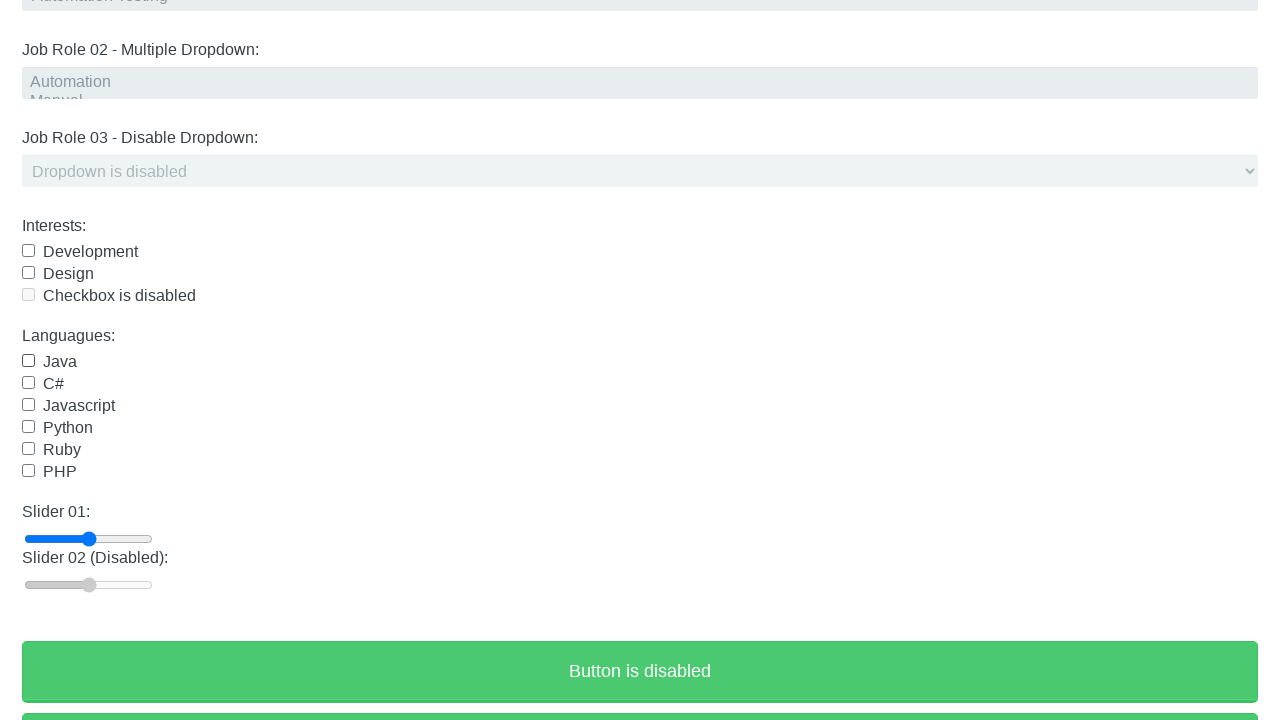

Verified Java language checkbox is unchecked
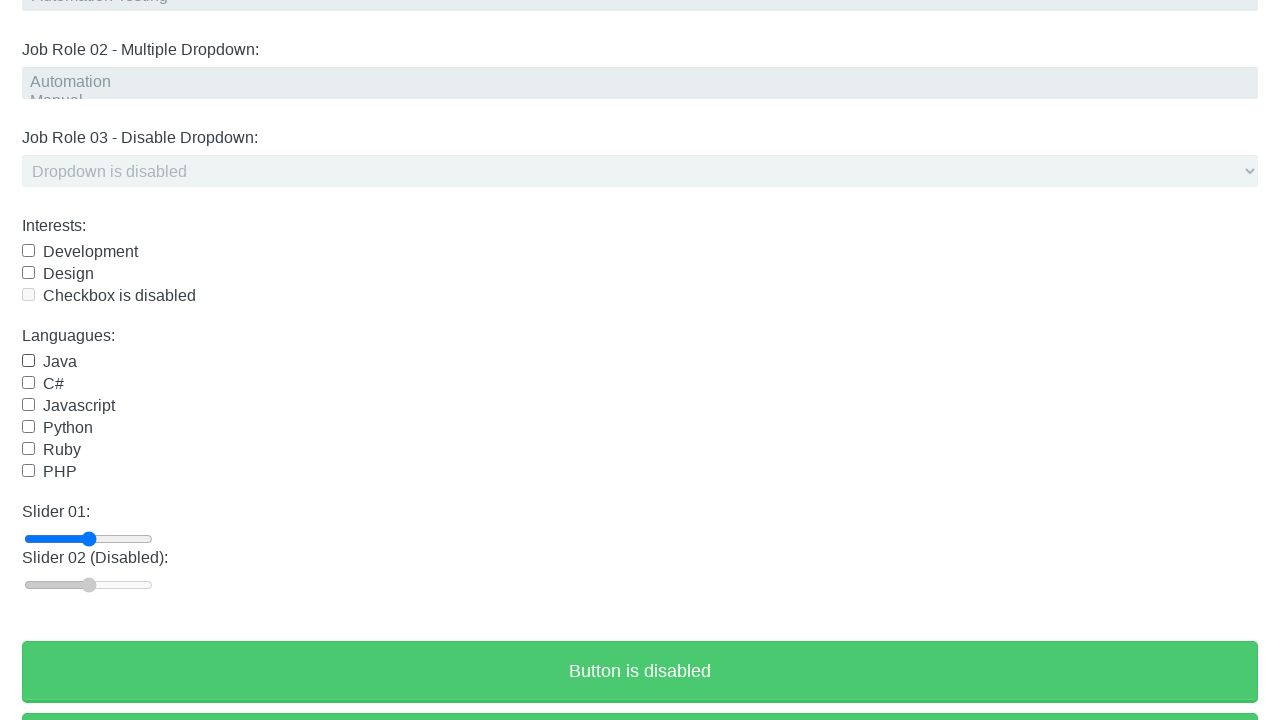

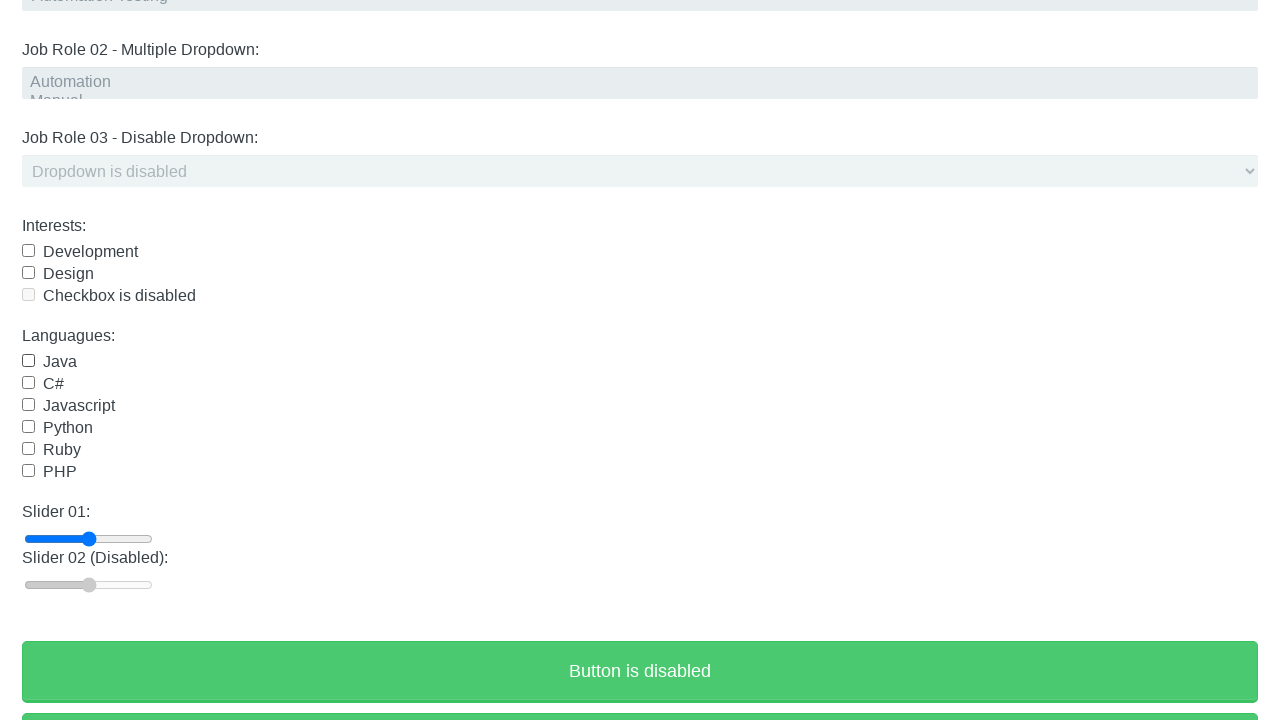